Tests handling of a JavaScript confirmation dialog by clicking a button that triggers the confirm alert and accepting it

Starting URL: https://practice.cydeo.com/javascript_alerts

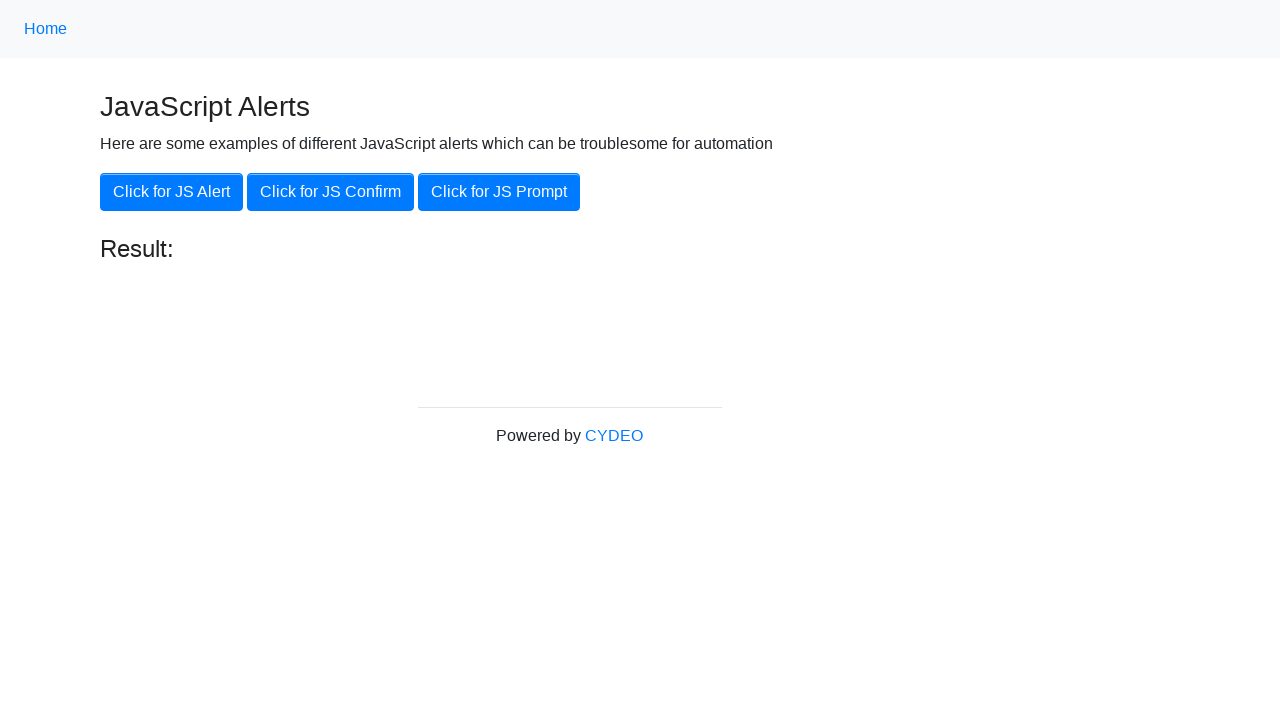

Set up dialog handler to accept confirmation alerts
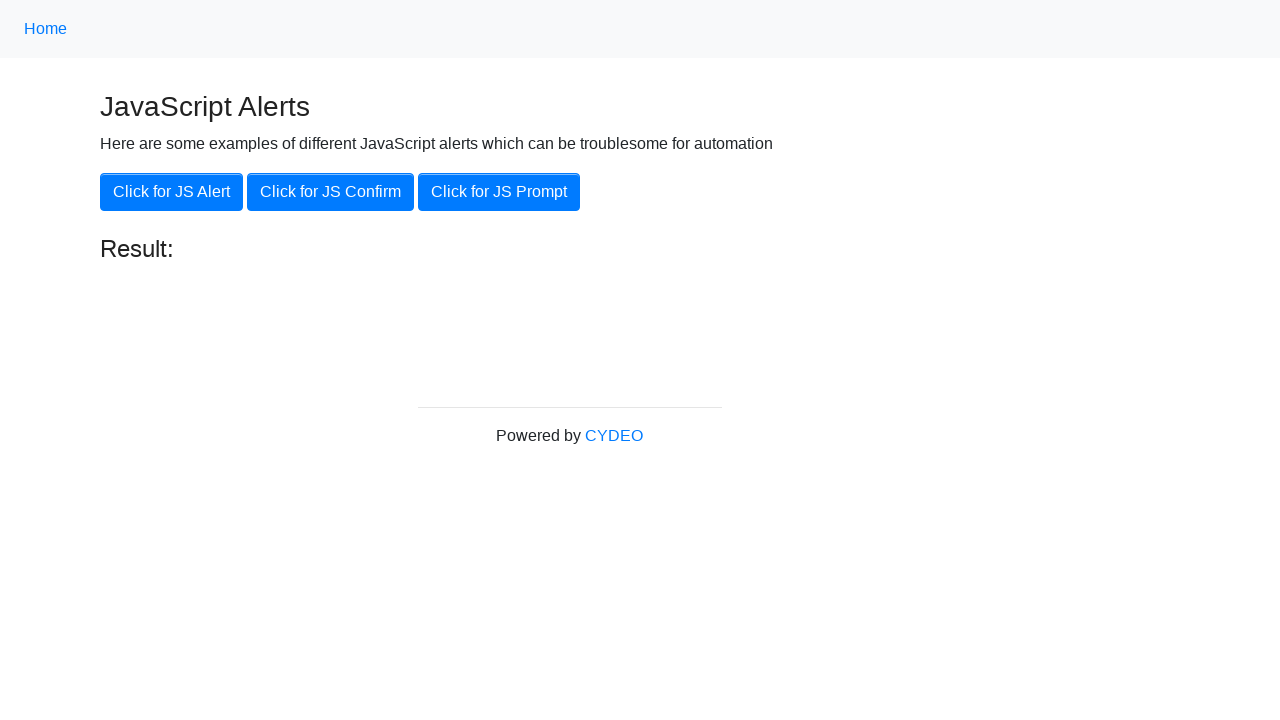

Clicked the button to trigger JavaScript confirmation dialog at (330, 192) on xpath=//button[@onclick='jsConfirm()']
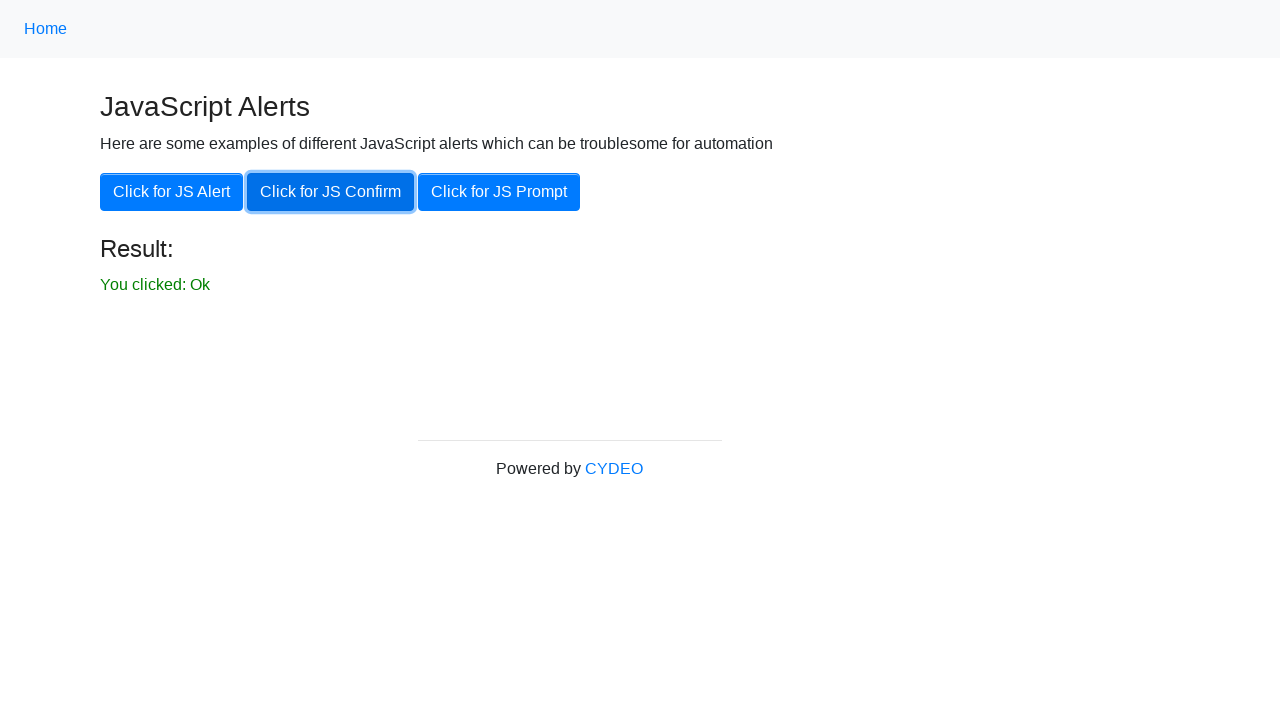

Confirmation alert was accepted and result element loaded
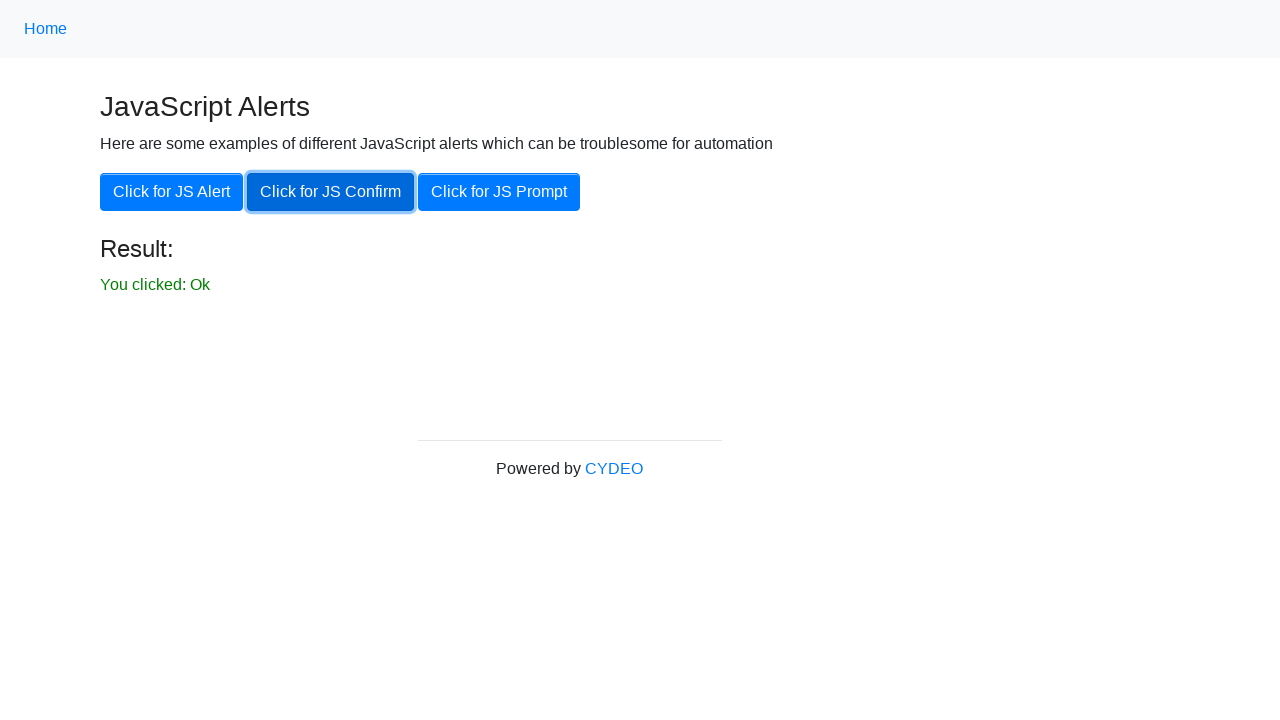

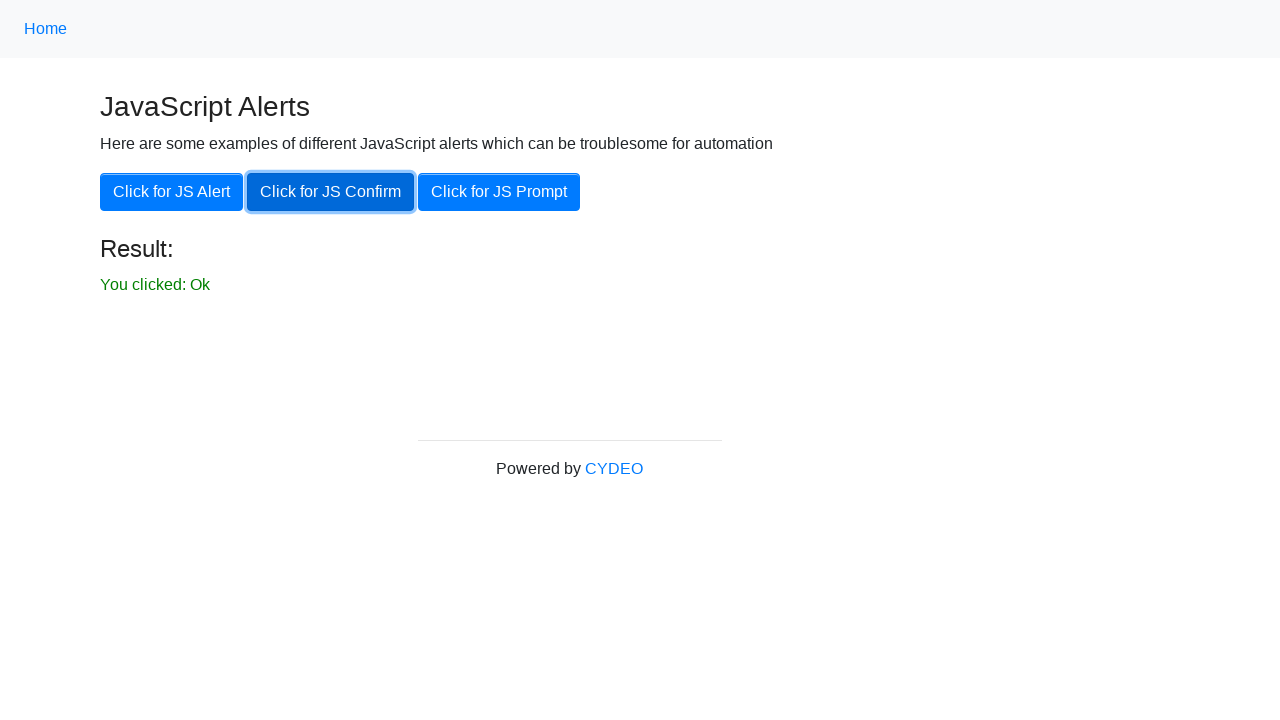